Verifies that clicking Lab Tests link navigates to the lab tests page

Starting URL: https://www.apollo247.com/specialties

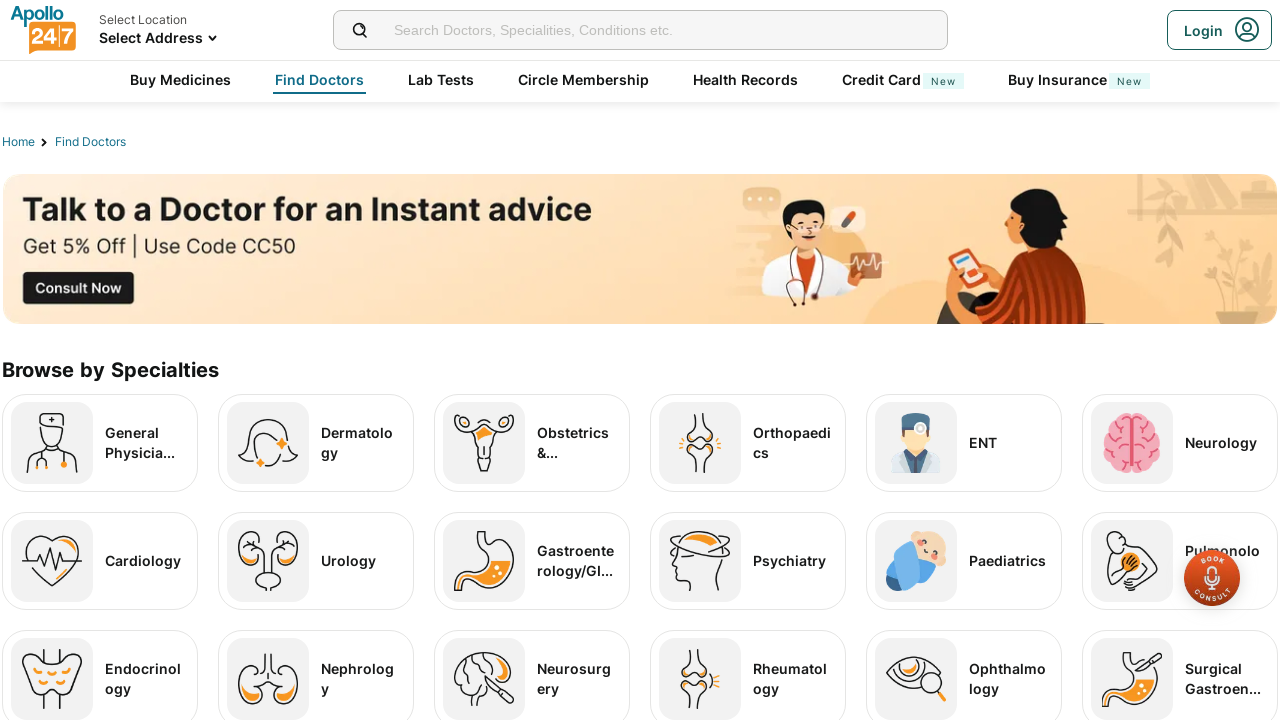

Clicked Lab Tests link at (441, 80) on internal:role=link[name="Lab Tests"s]
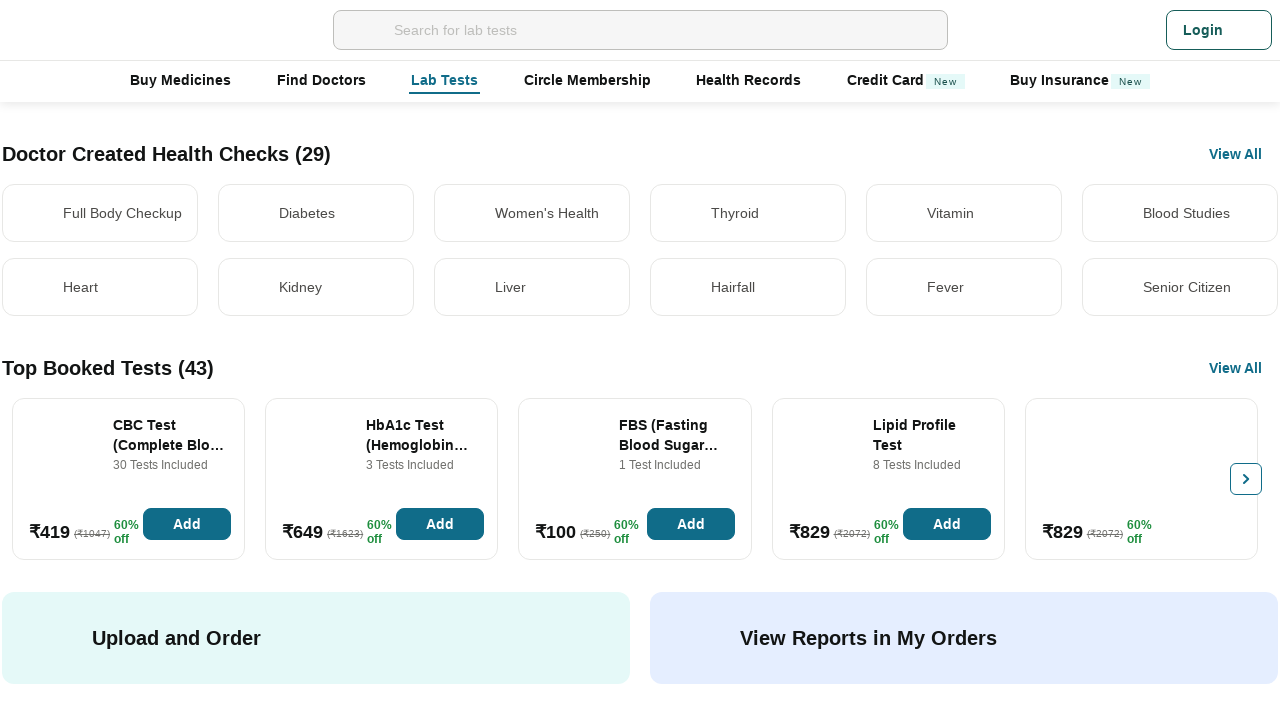

Successfully navigated to lab-tests page
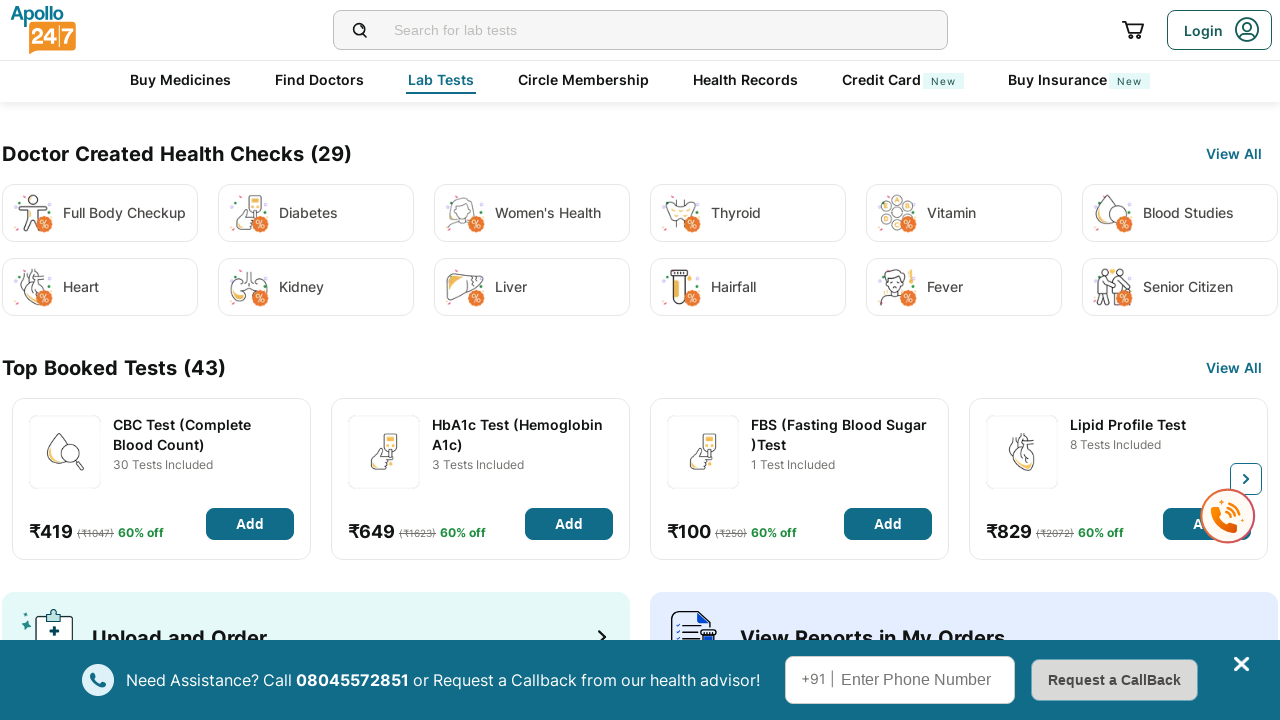

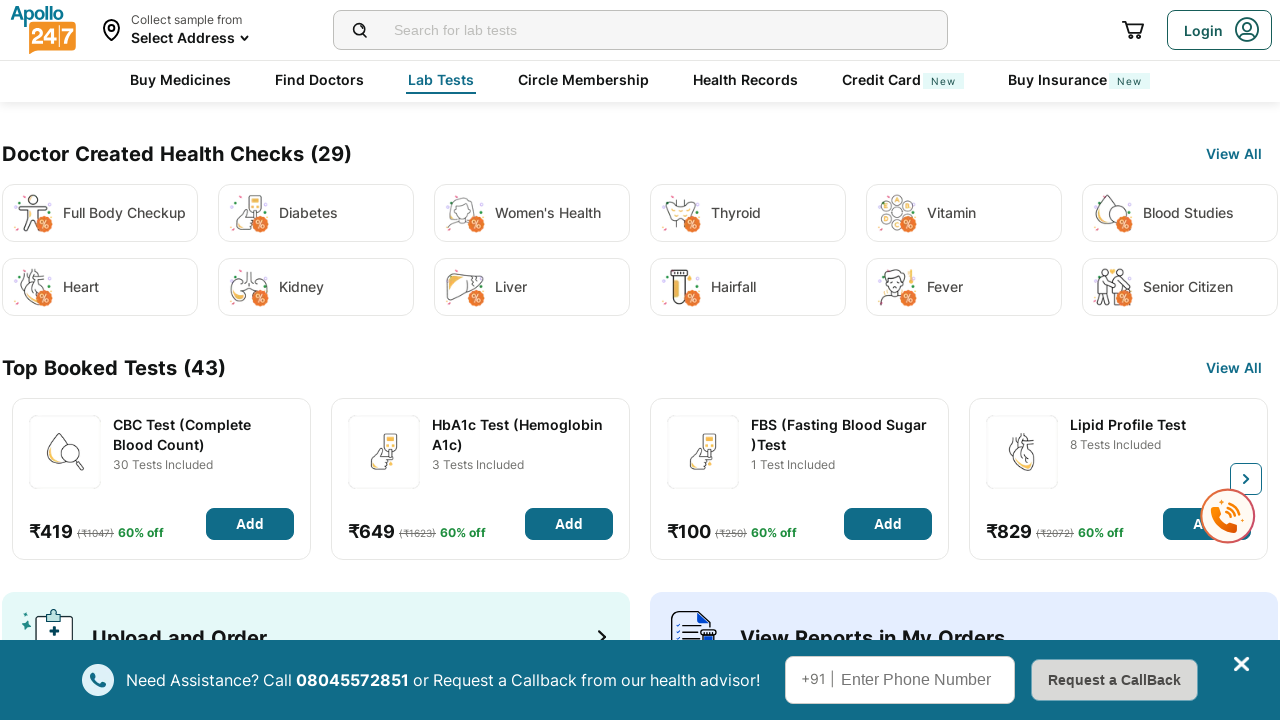